Tests browser alert handling by clicking a button that triggers an alert and then accepting/dismissing it

Starting URL: https://demoqa.com/alerts

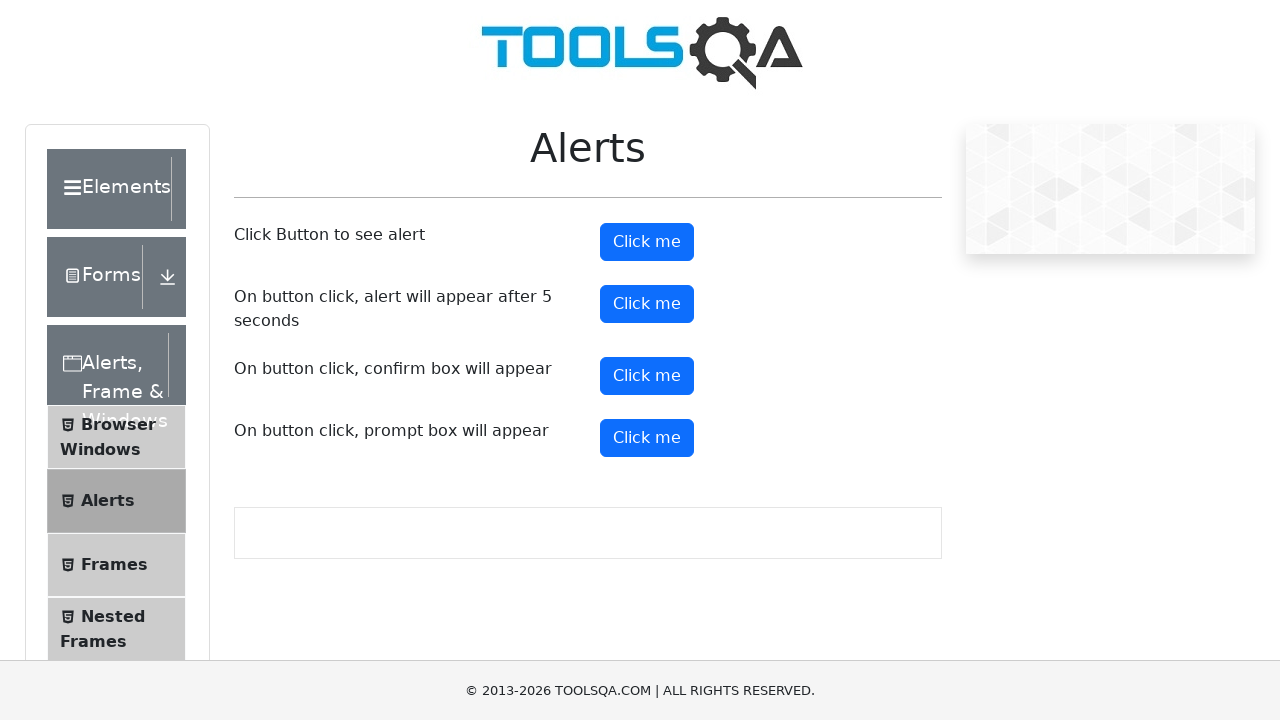

Clicked alert button to trigger alert dialog at (647, 242) on #alertButton
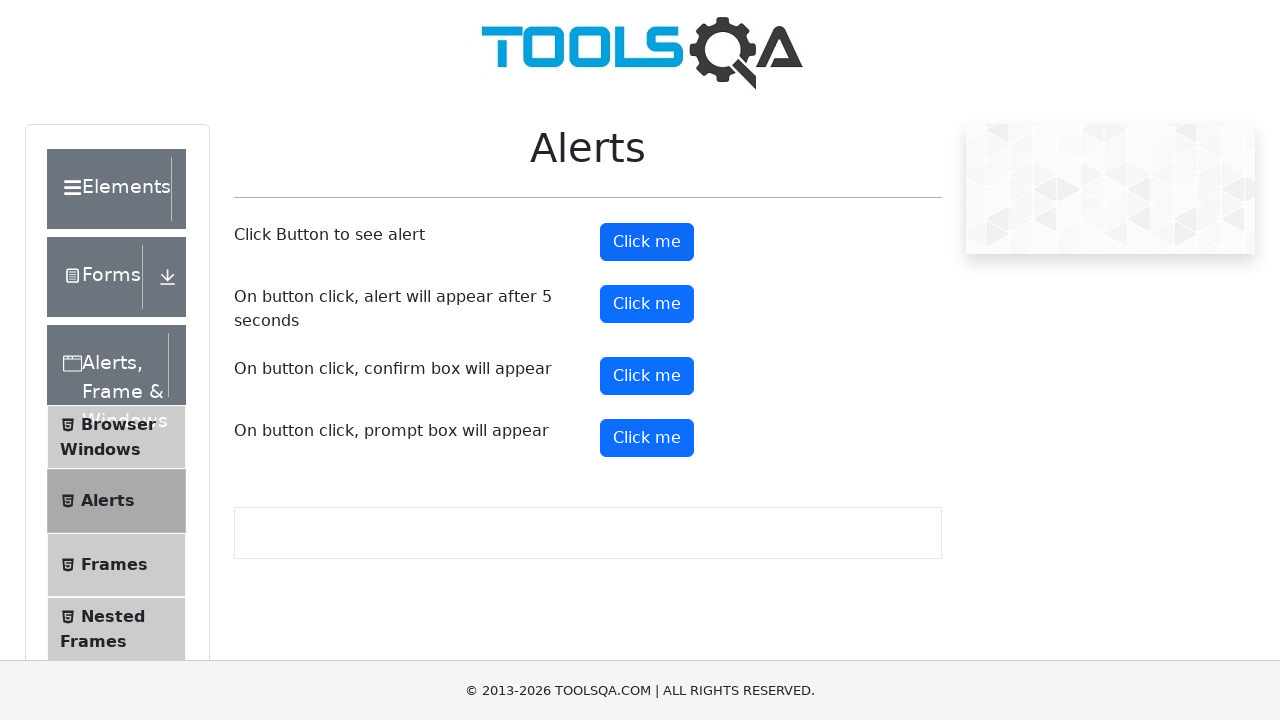

Set up dialog handler to accept alerts
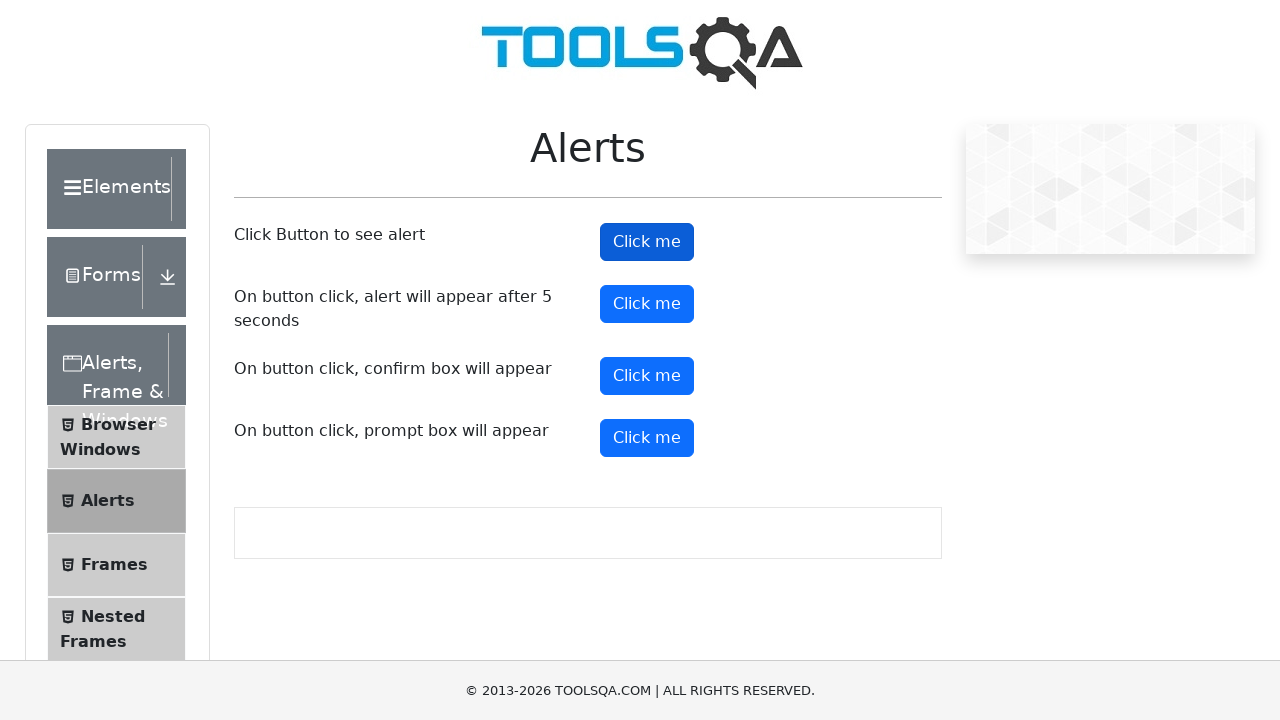

Configured alternative dialog handler with message logging
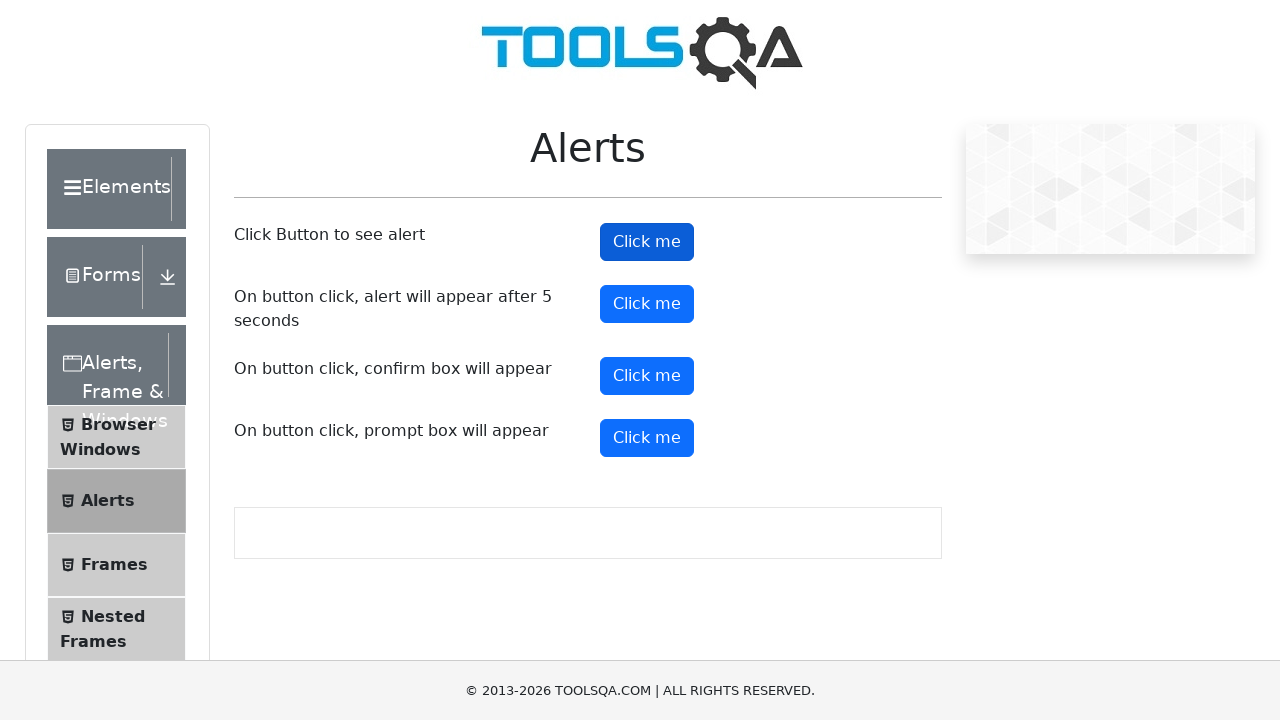

Clicked alert button again to demonstrate alert handling at (647, 242) on #alertButton
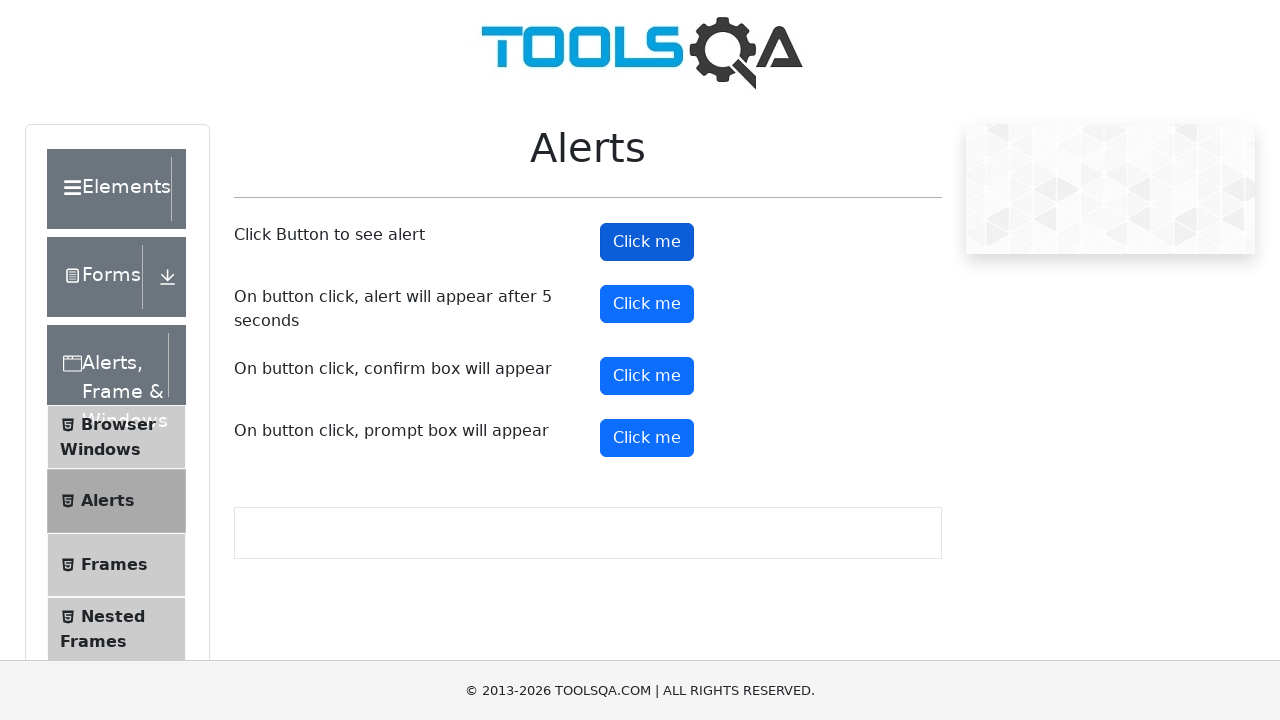

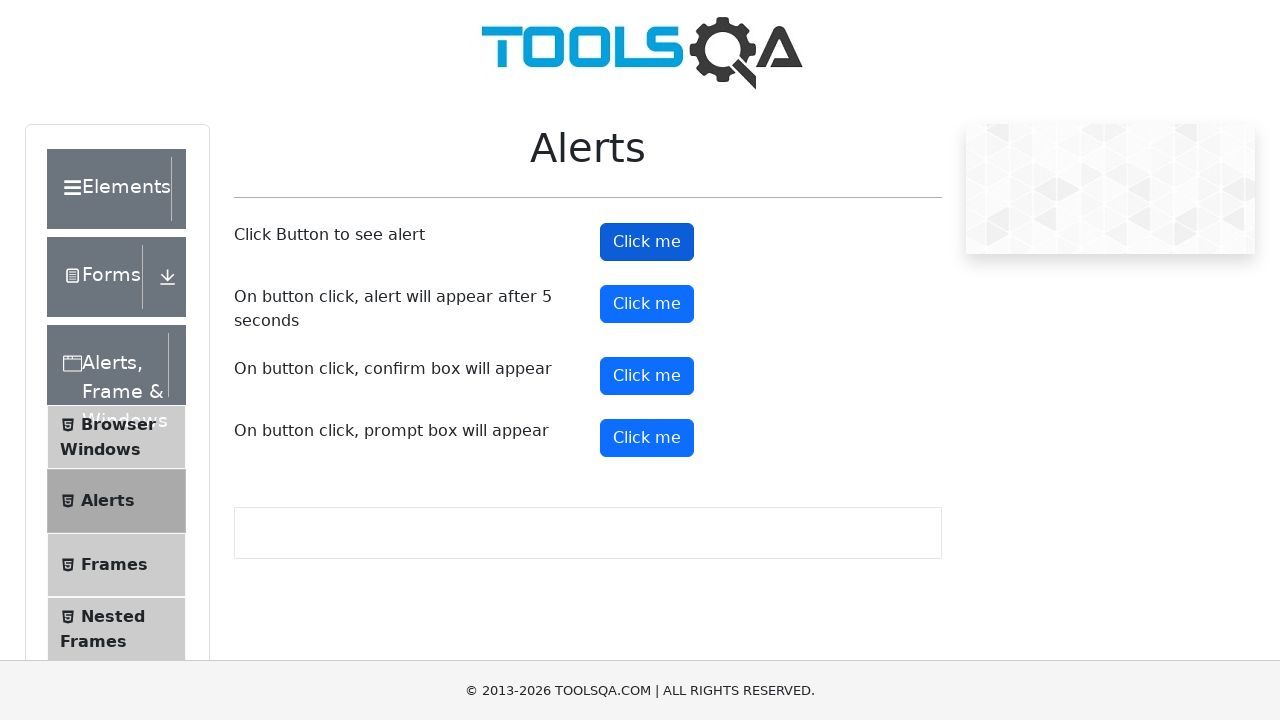